Tests a data types validation form by filling in personal and professional information fields, submitting the form, and verifying that all filled fields show success validation while the empty zip code field shows an error.

Starting URL: https://bonigarcia.dev/selenium-webdriver-java/data-types.html

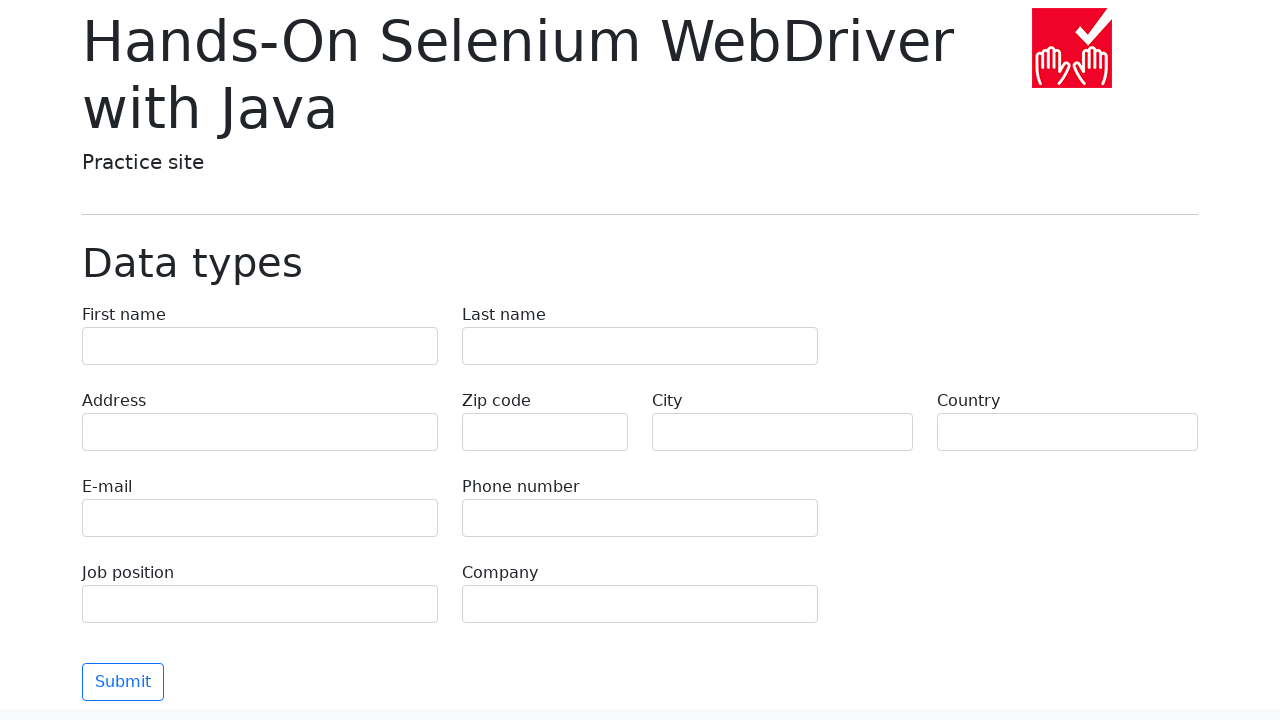

Filled first name field with 'Hans' on input[name='first-name']
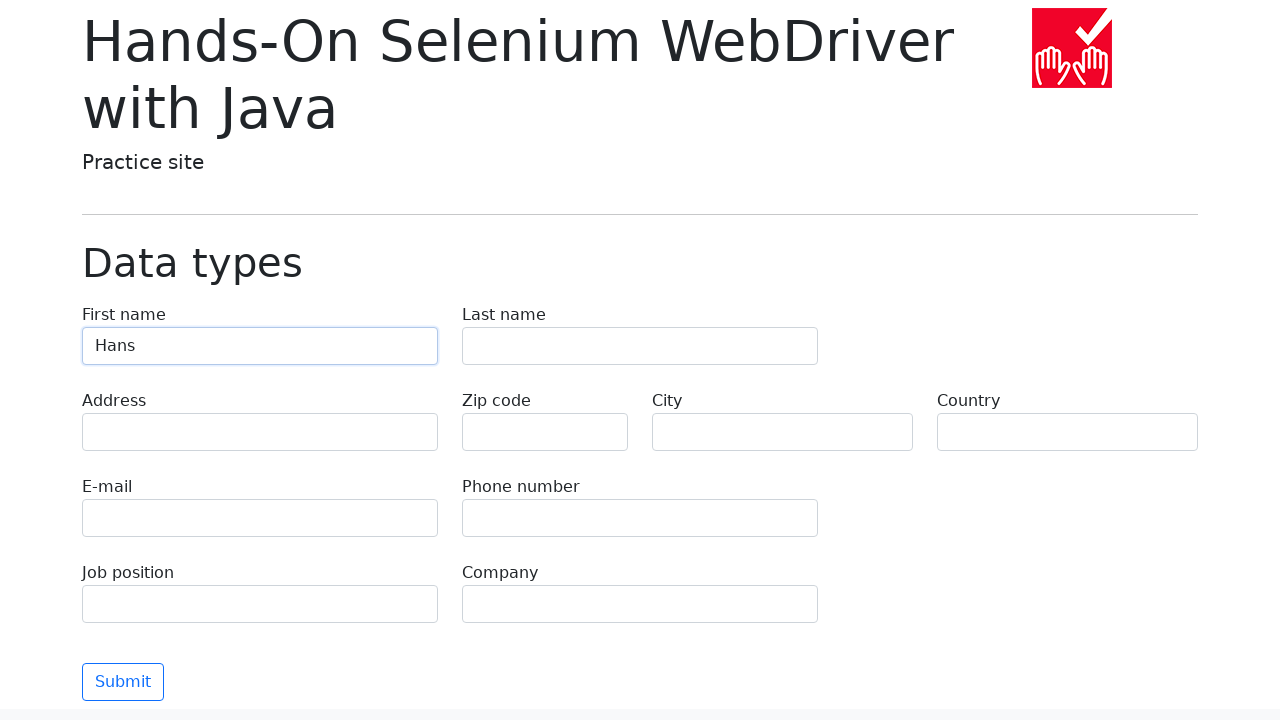

Filled last name field with 'Schmidt' on input[name='last-name']
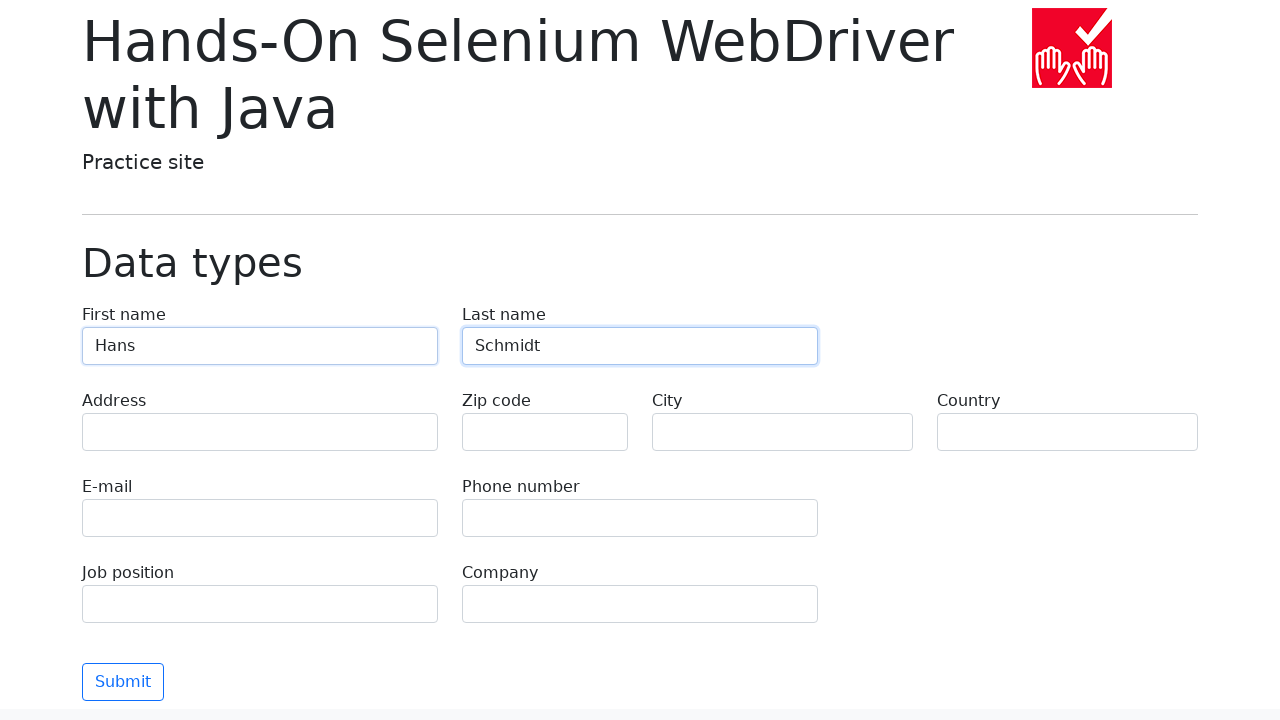

Filled address field with 'Hauptstrasse 5' on input[name='address']
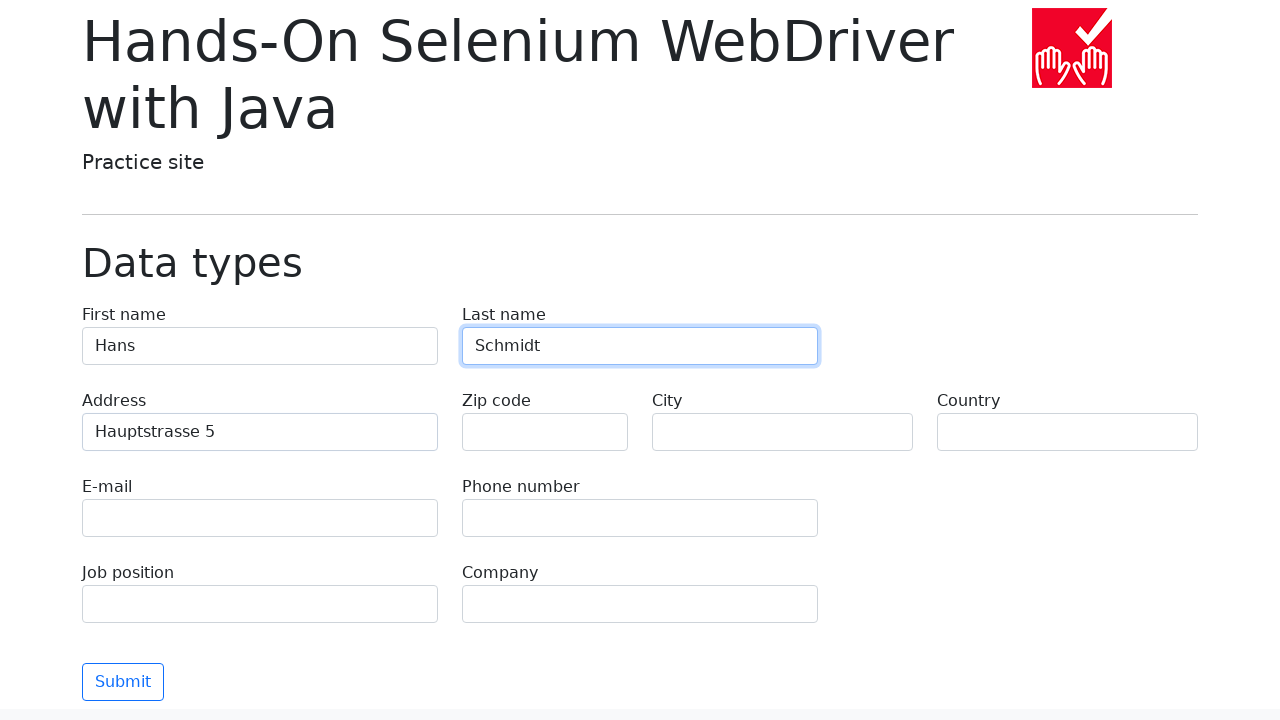

Filled city field with 'Berlin' on input[name='city']
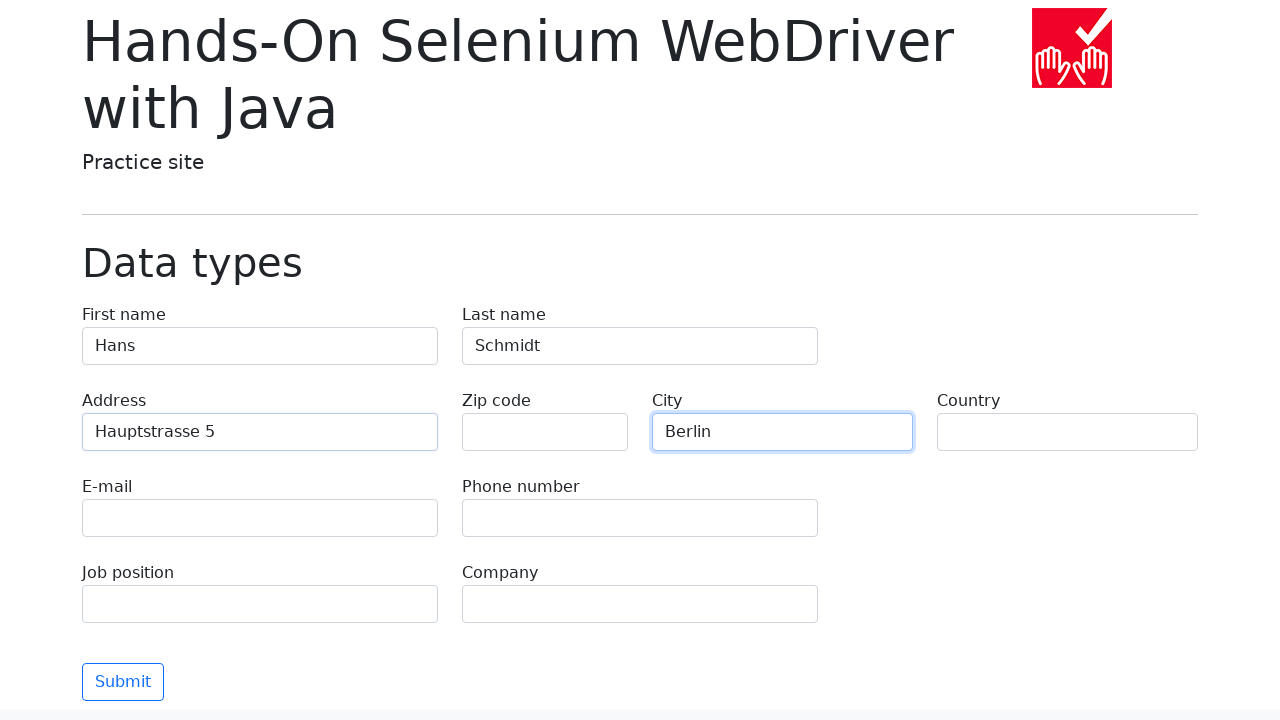

Filled country field with 'Germany' on input[name='country']
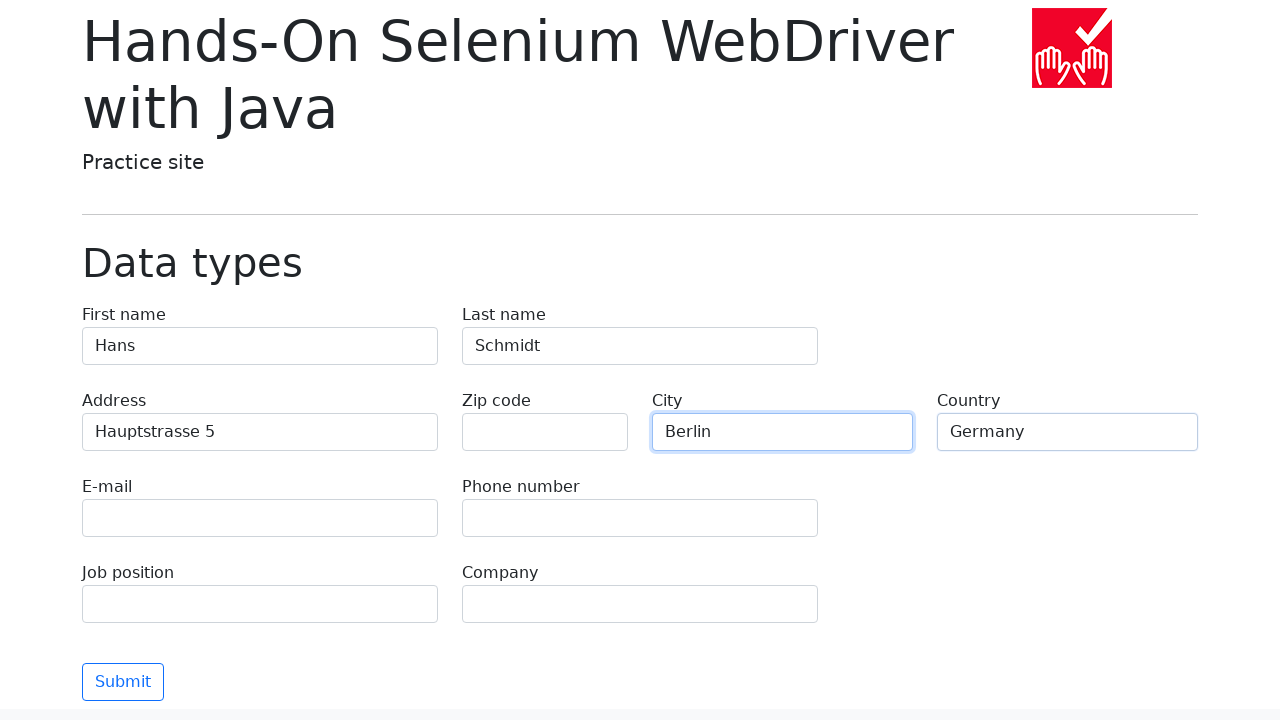

Filled email field with 'afsgdfasd@gmail.com' on input[name='e-mail']
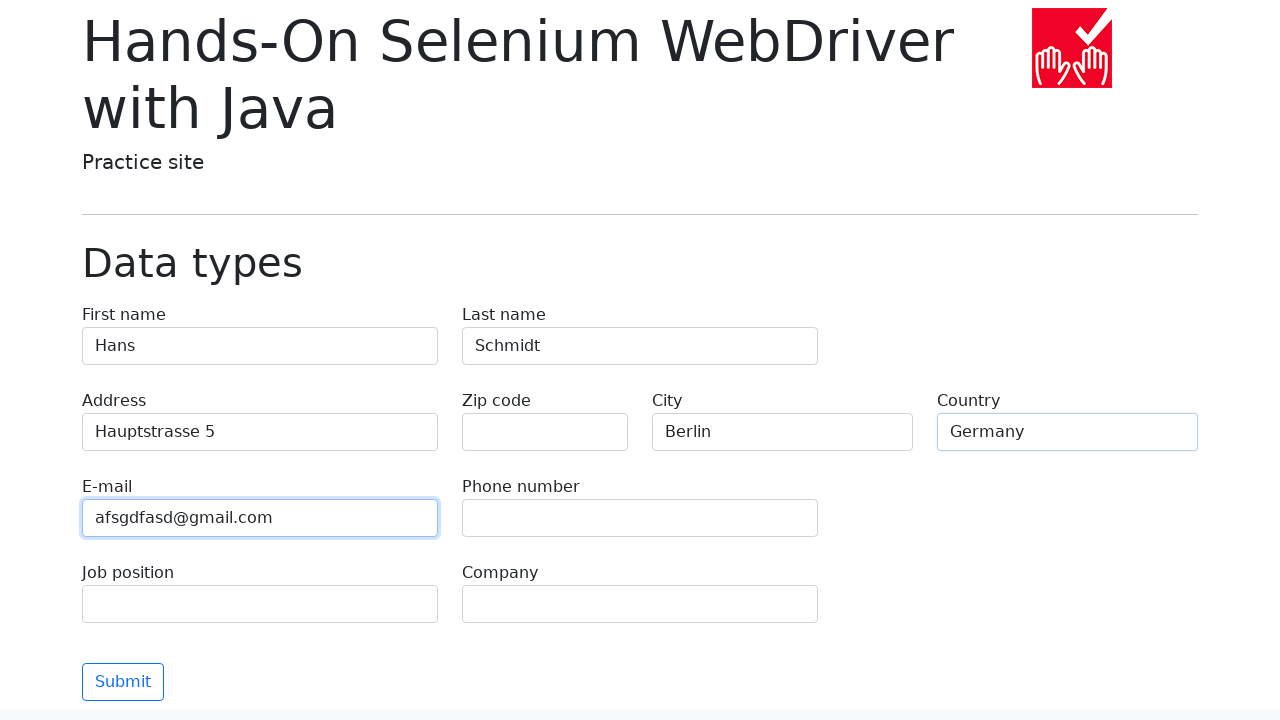

Filled phone number field with '+49123456789' on input[name='phone']
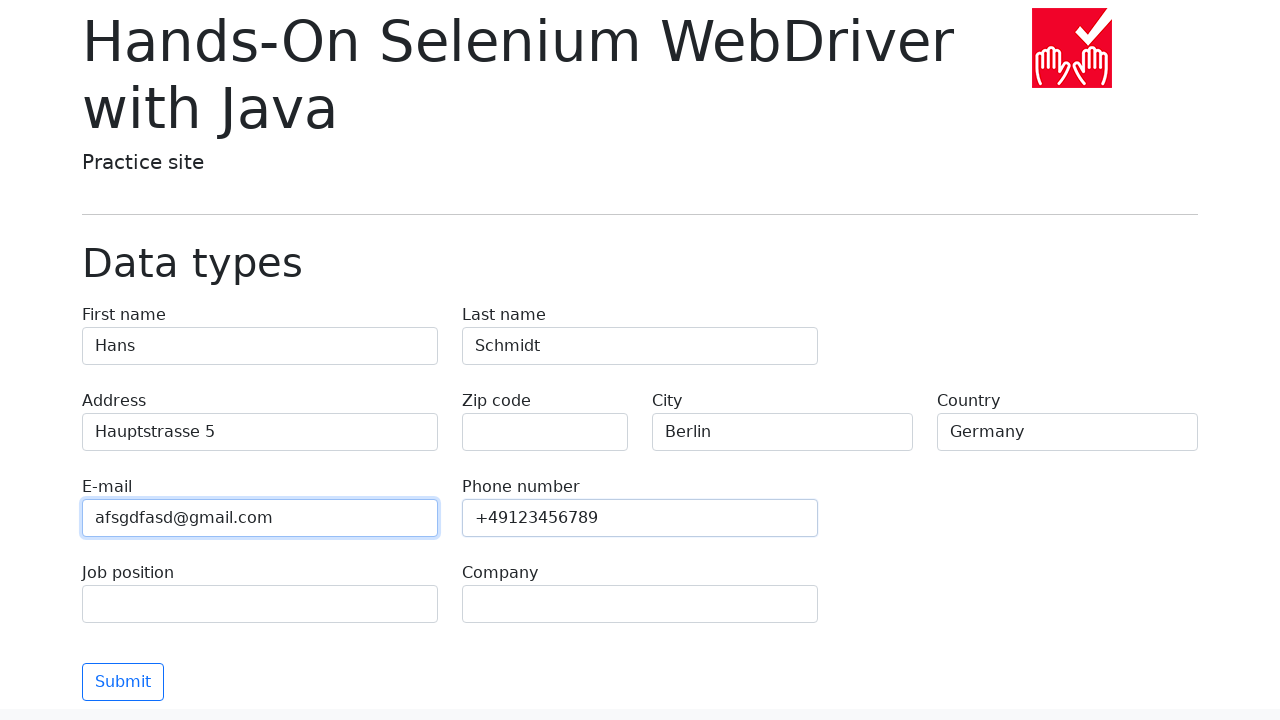

Filled job position field with 'QA Engineer' on input[name='job-position']
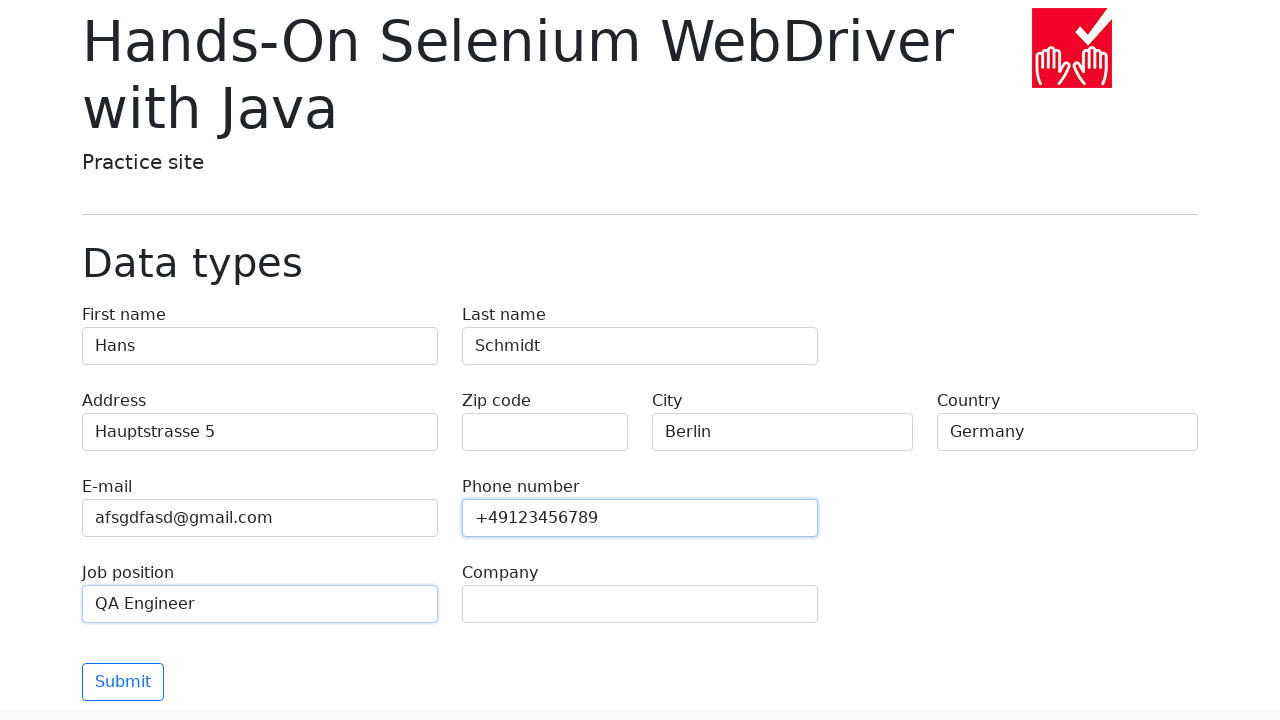

Filled company field with 'Some Company' on input[name='company']
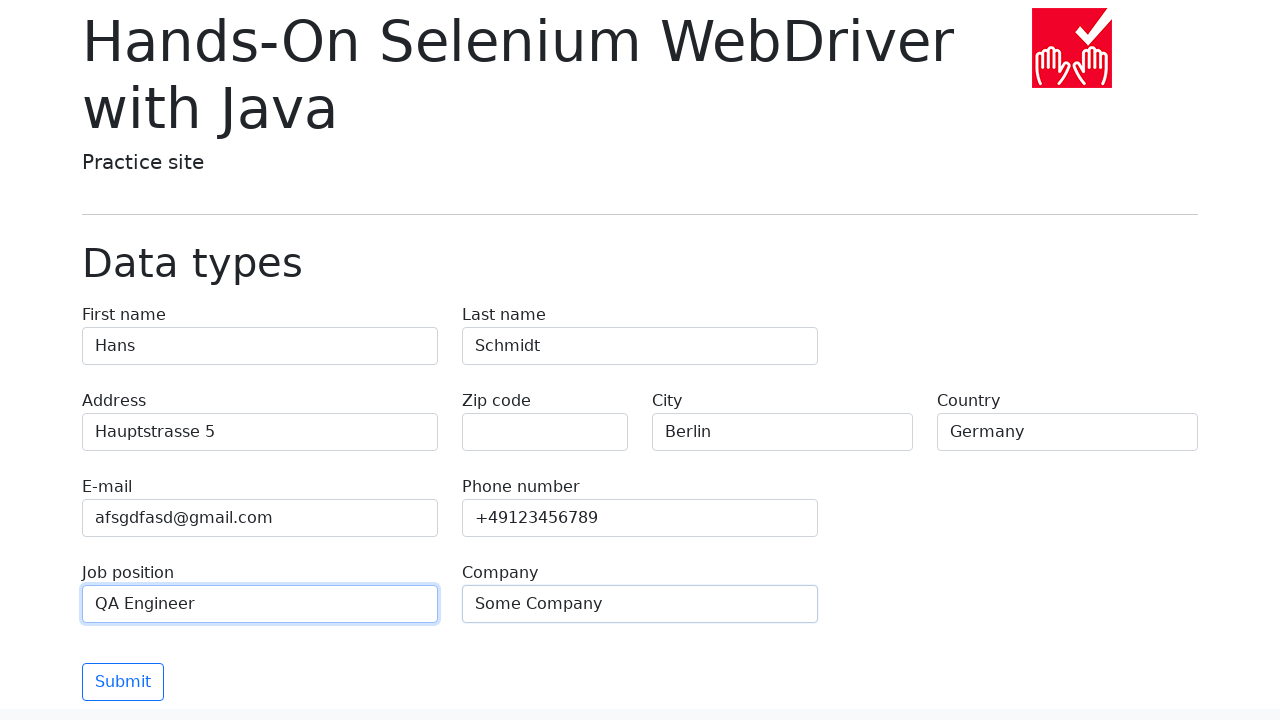

Clicked submit button to validate form at (123, 682) on [type='submit']
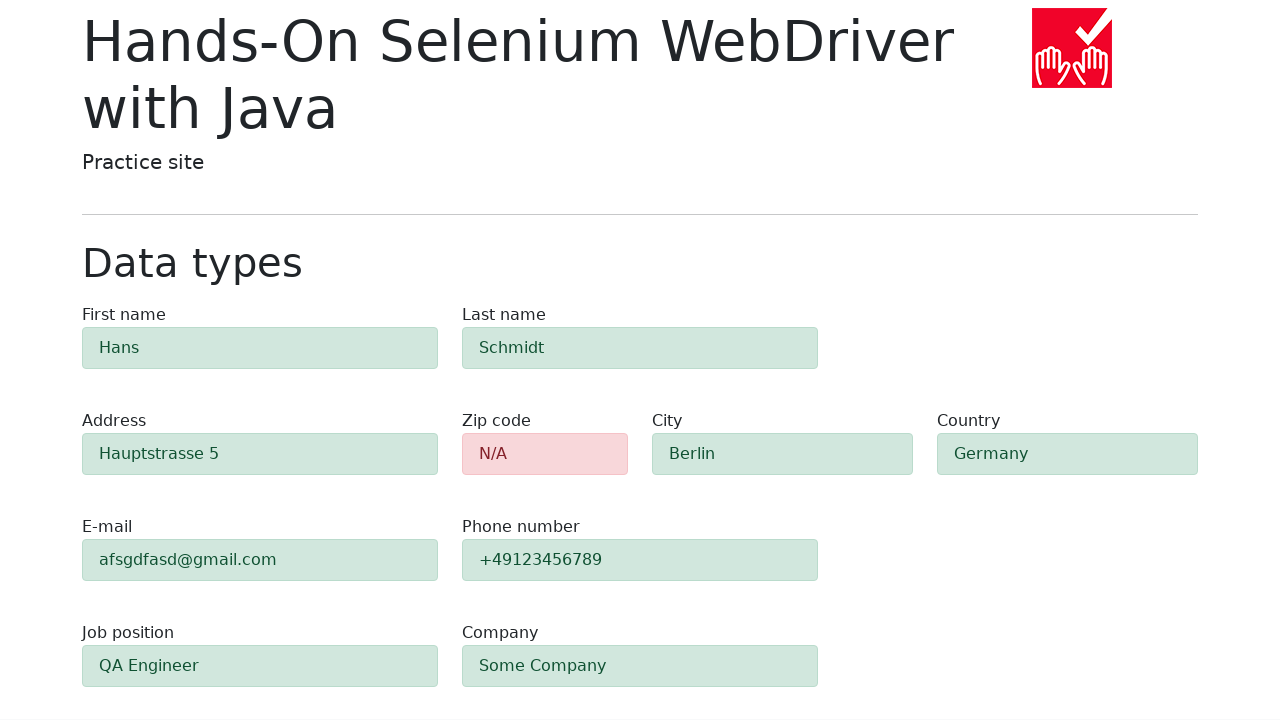

Verified first name field shows success validation
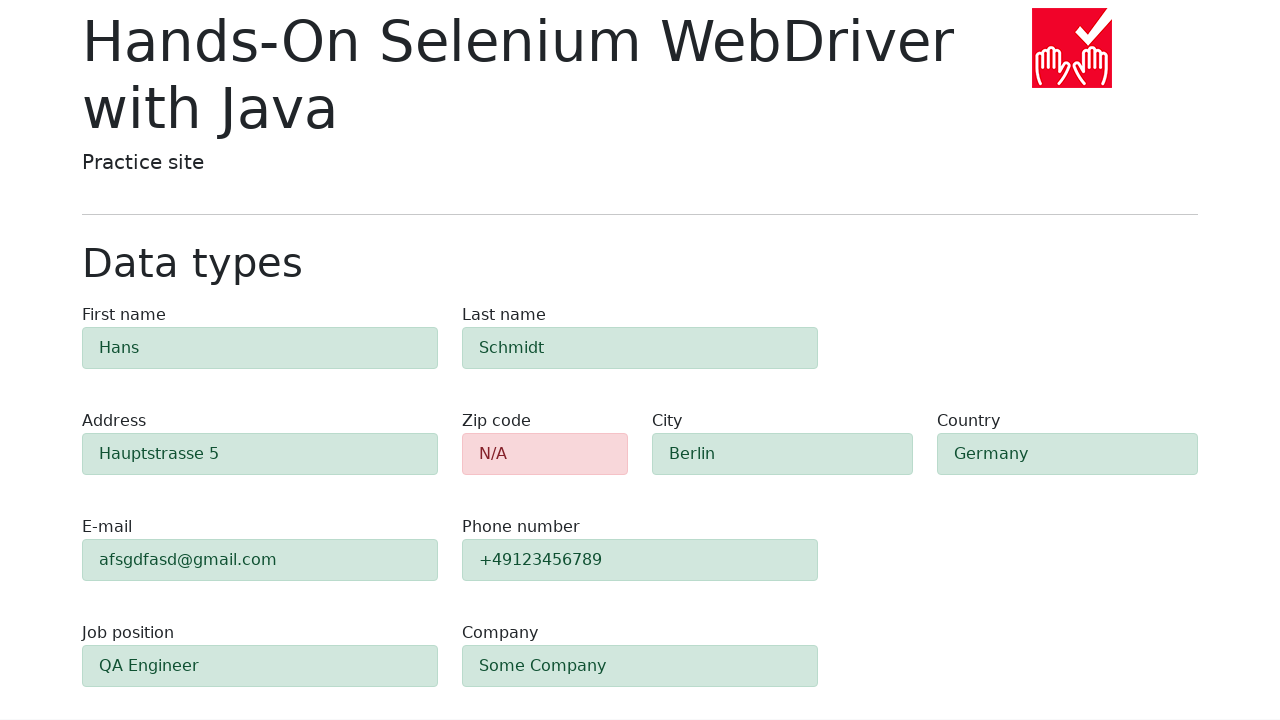

Verified last name field shows success validation
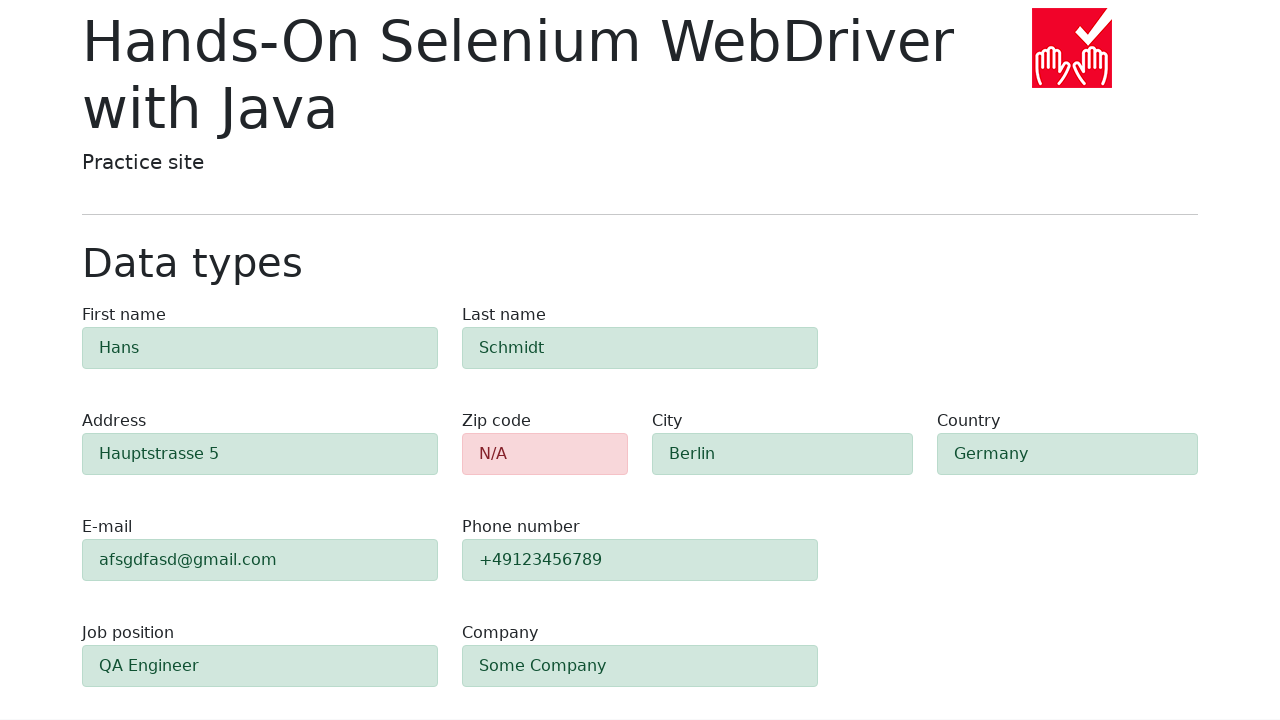

Verified address field shows success validation
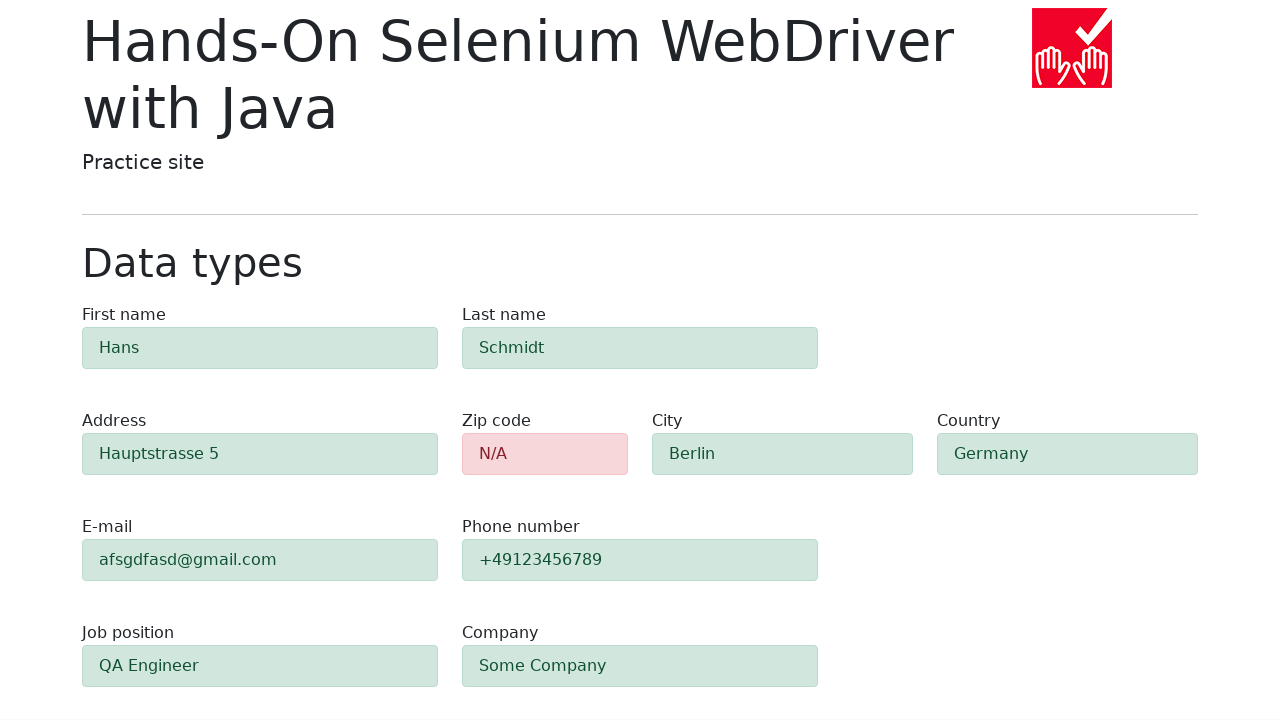

Verified city field shows success validation
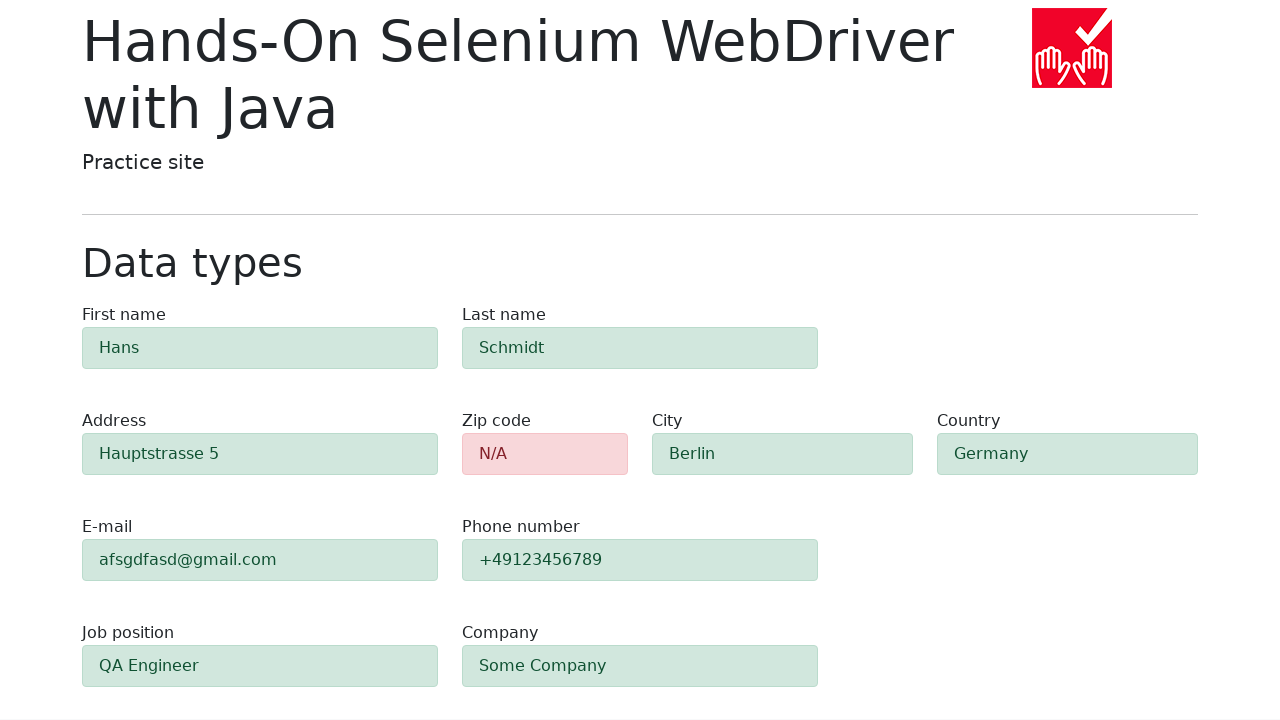

Verified country field shows success validation
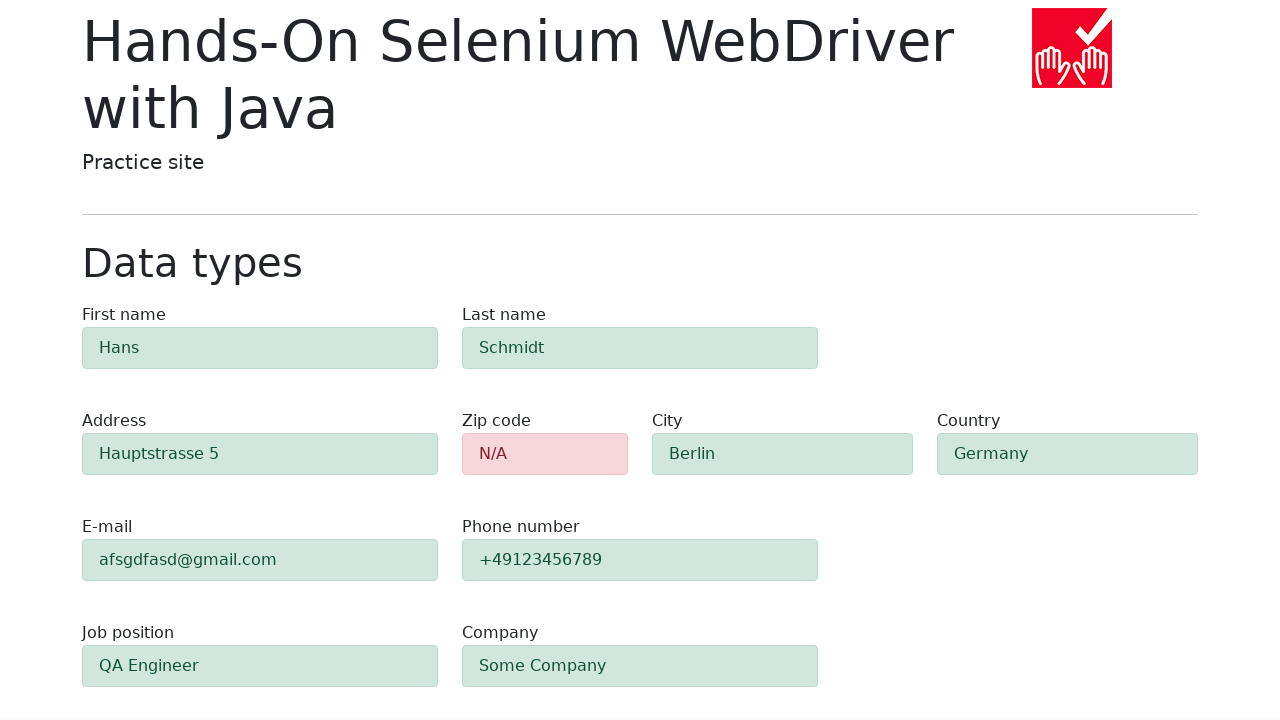

Verified email field shows success validation
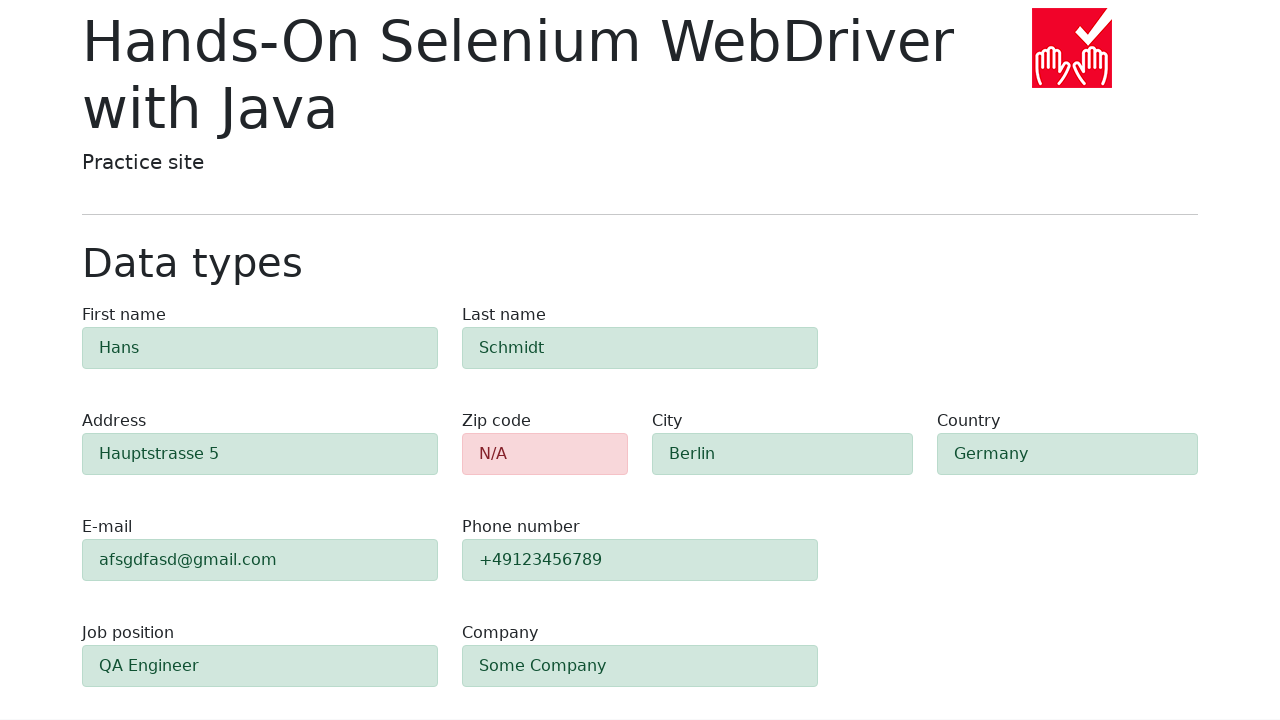

Verified phone field shows success validation
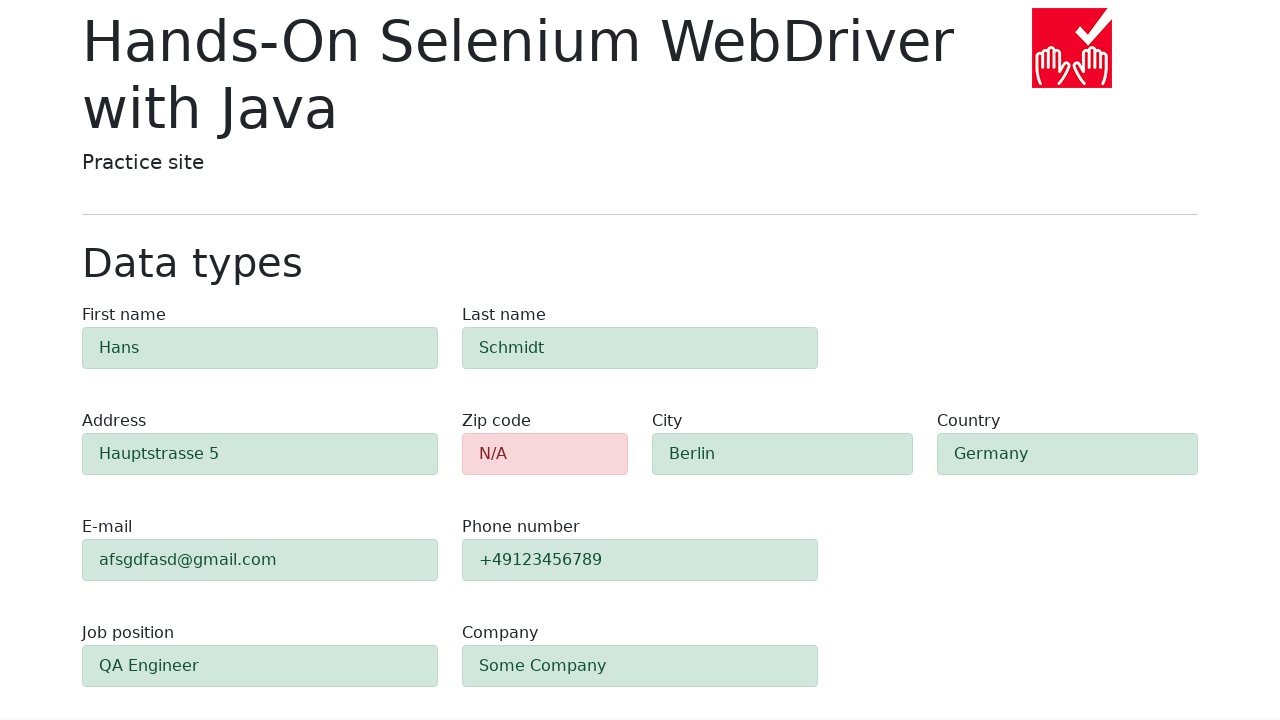

Verified job position field shows success validation
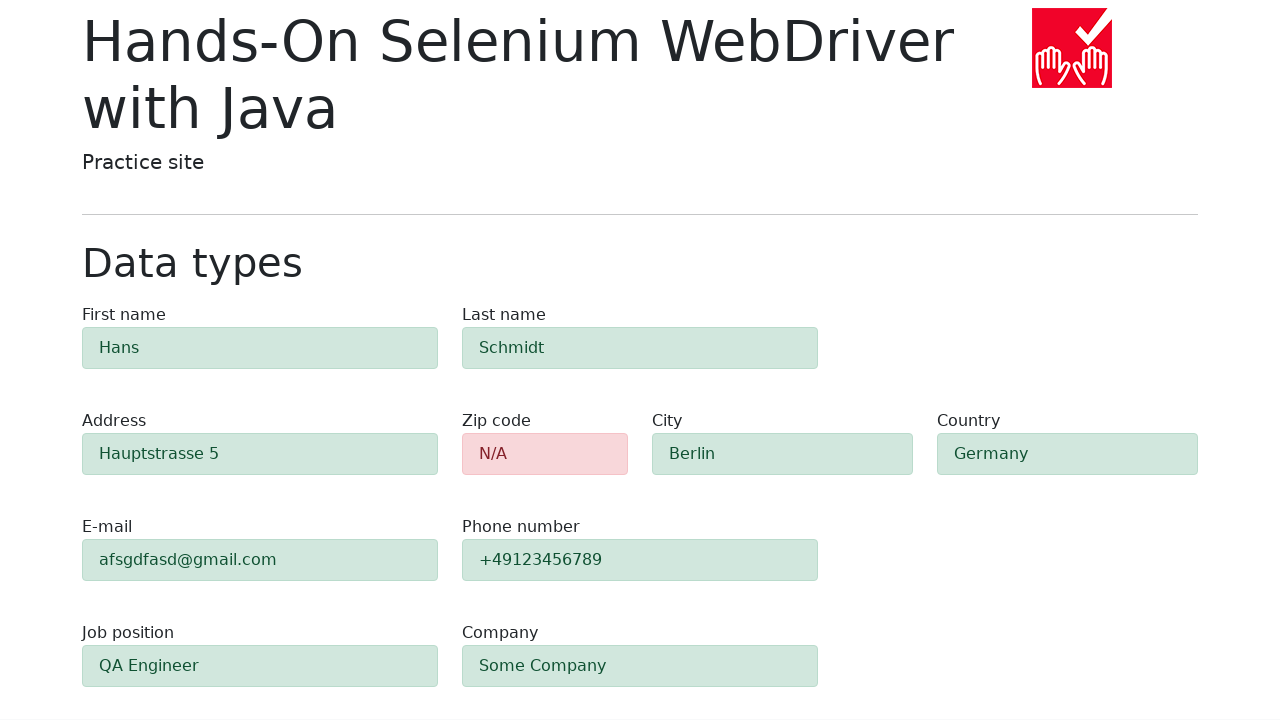

Verified company field shows success validation
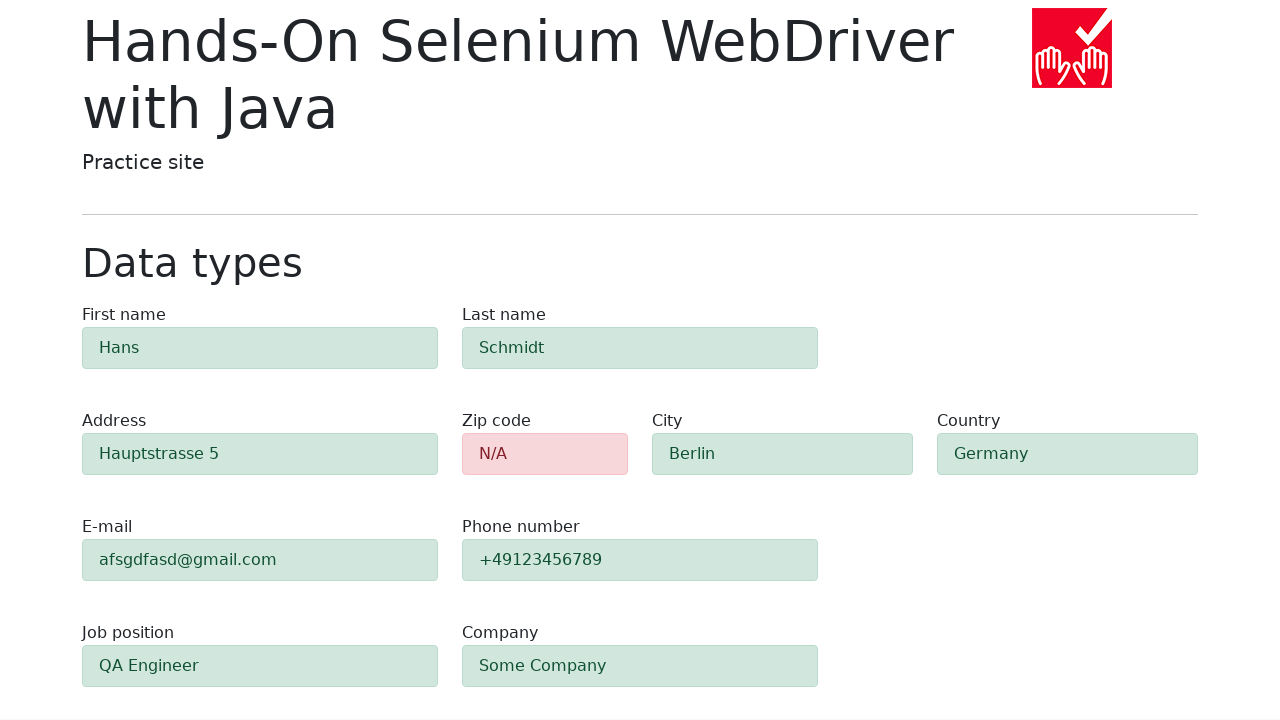

Verified zip code field shows error validation (required field left empty)
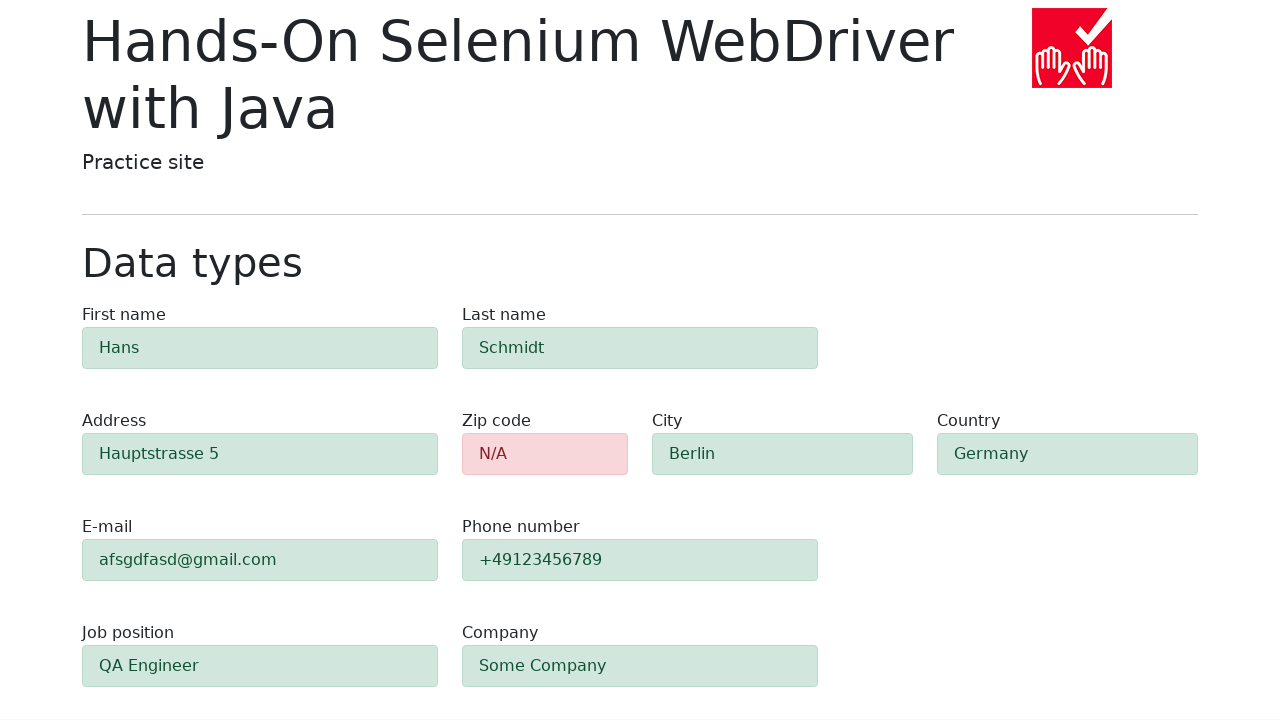

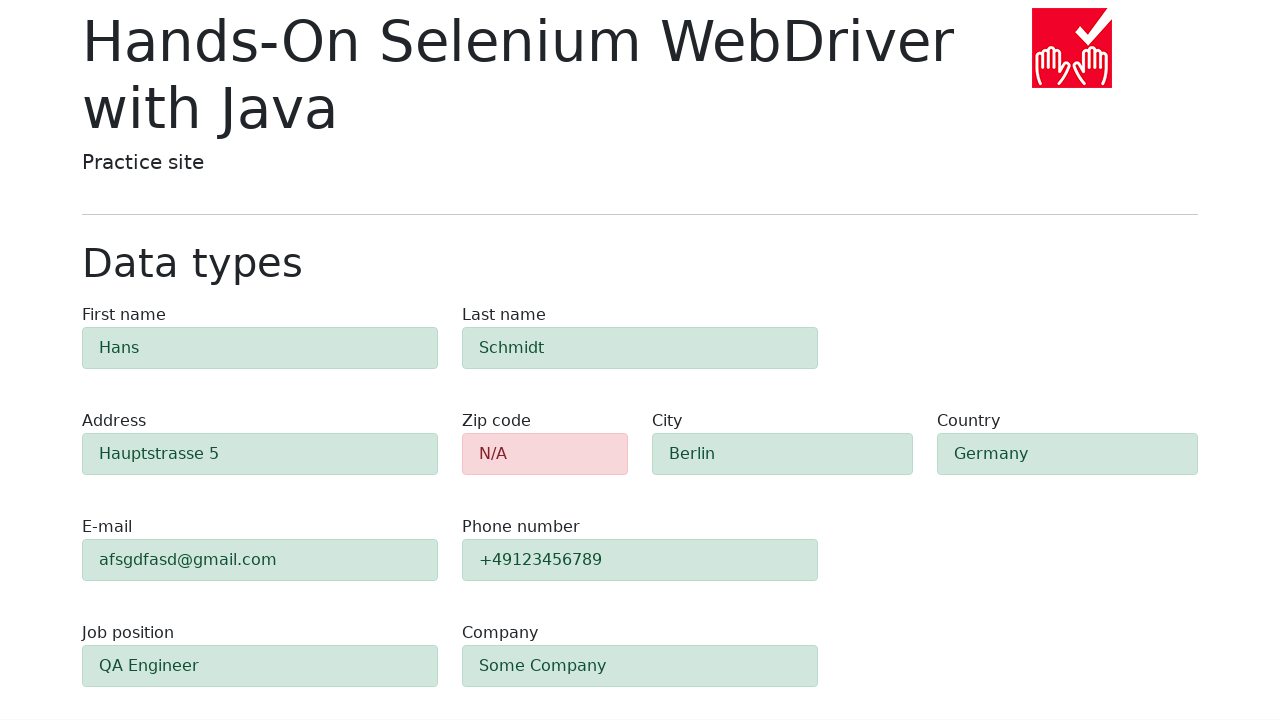